Navigates to the Saucedemo website and clicks the login submit button to test form interaction

Starting URL: https://www.saucedemo.com/

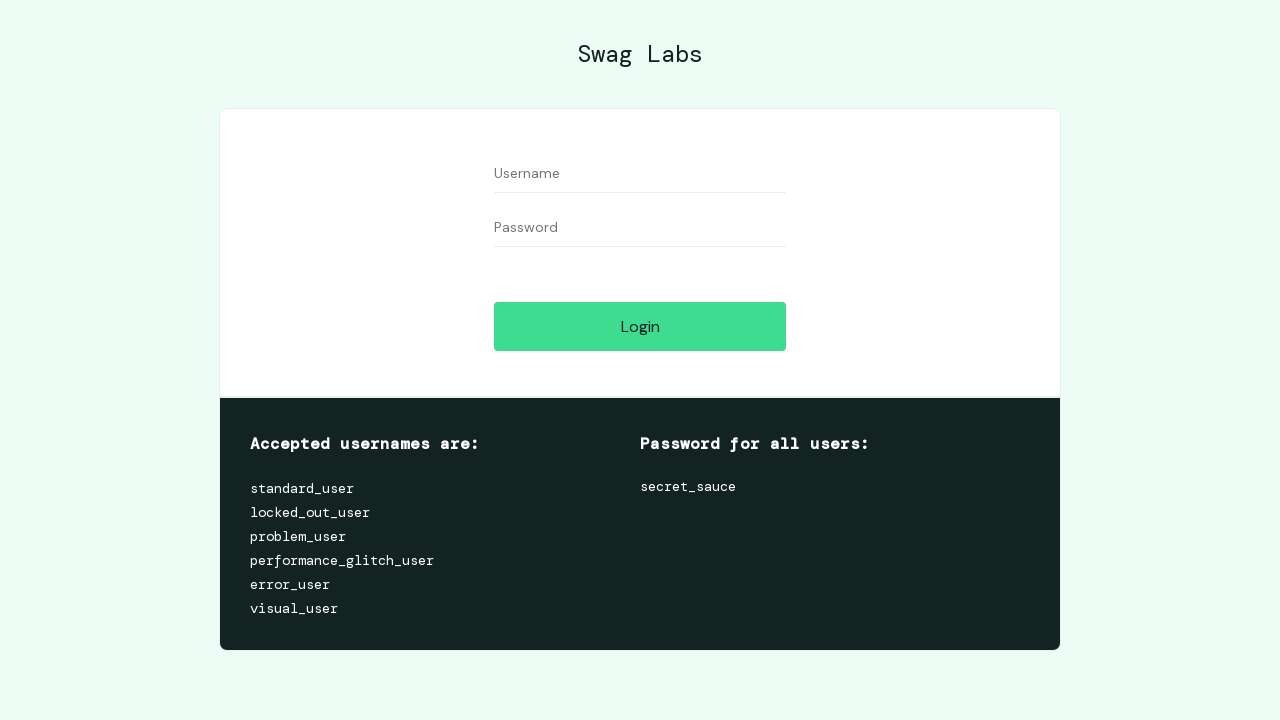

Navigated to Saucedemo website
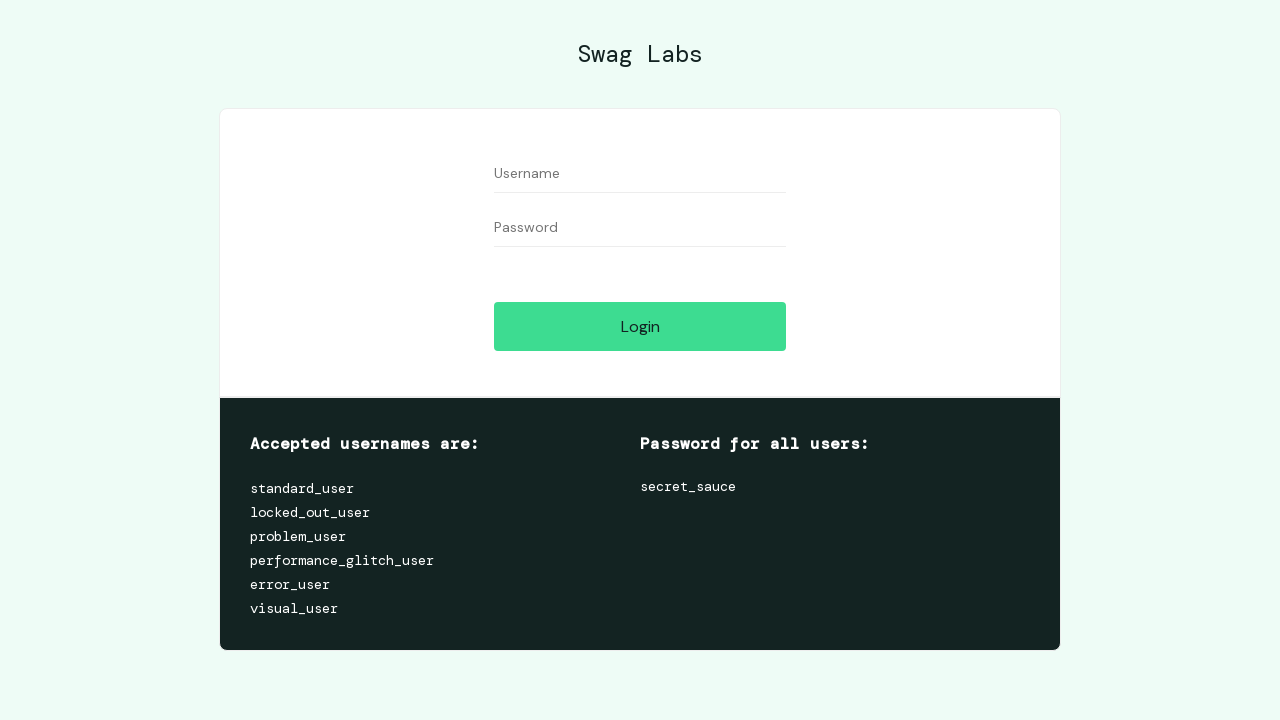

Clicked the login submit button at (640, 326) on input.submit-button.btn_action
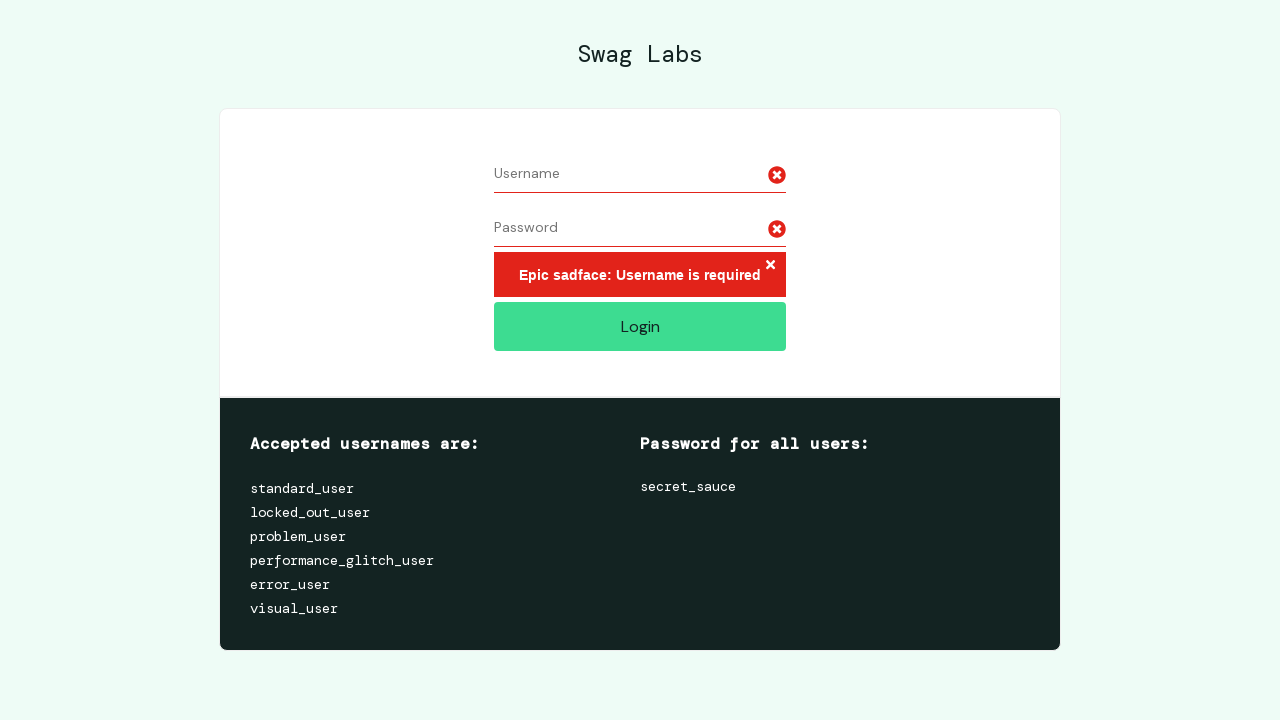

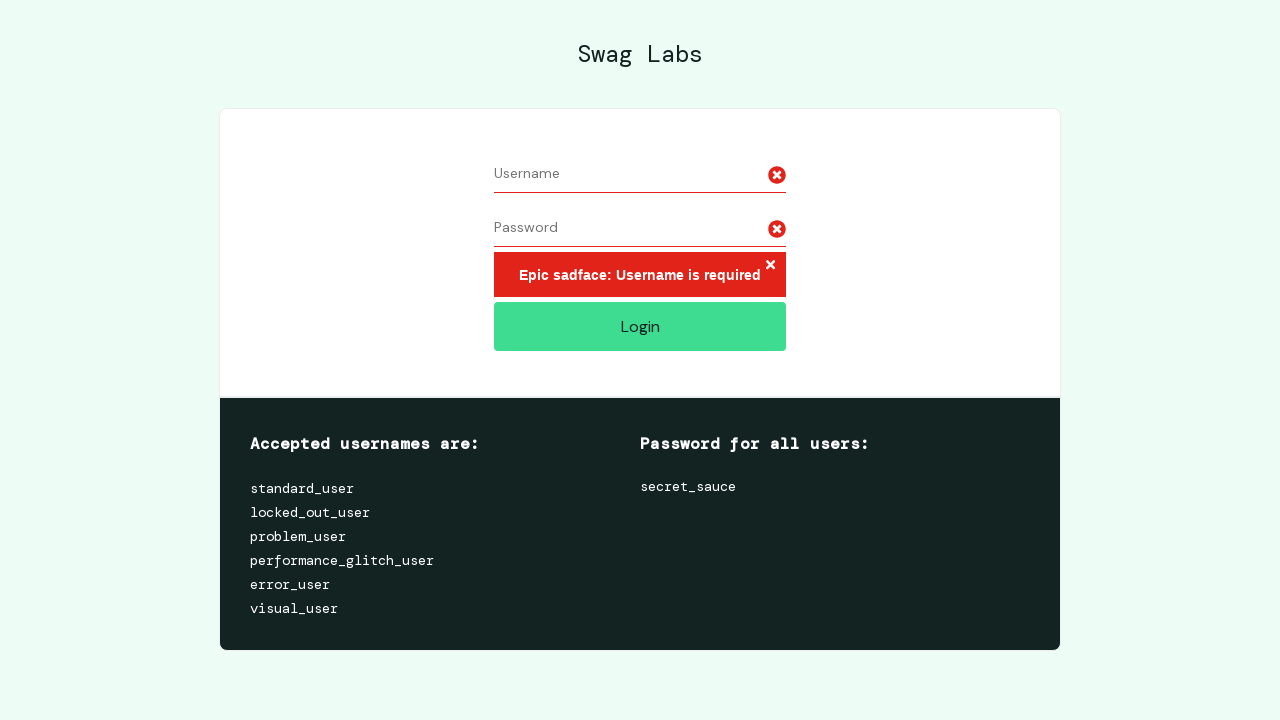